Tests navigation to a practice automation site, scrolls down the page, and verifies that a book table with price data is present and accessible.

Starting URL: https://testautomationpractice.blogspot.com/

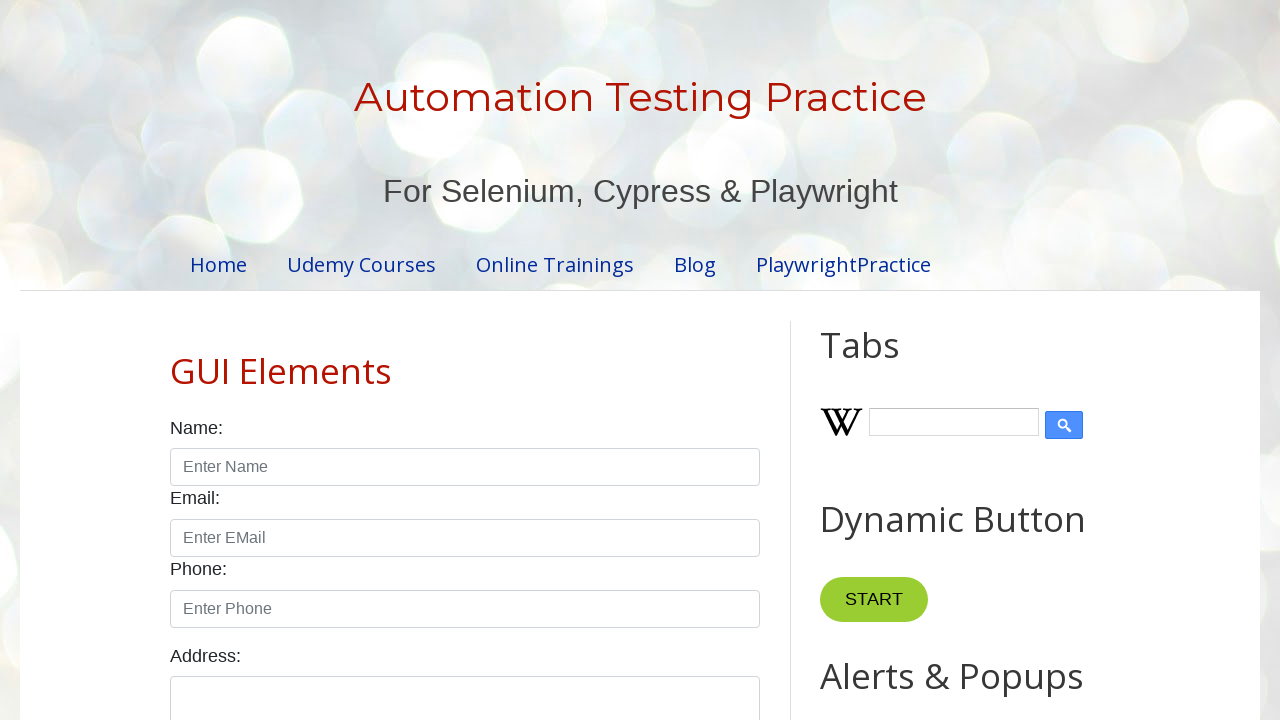

Set viewport size to 1920x1080
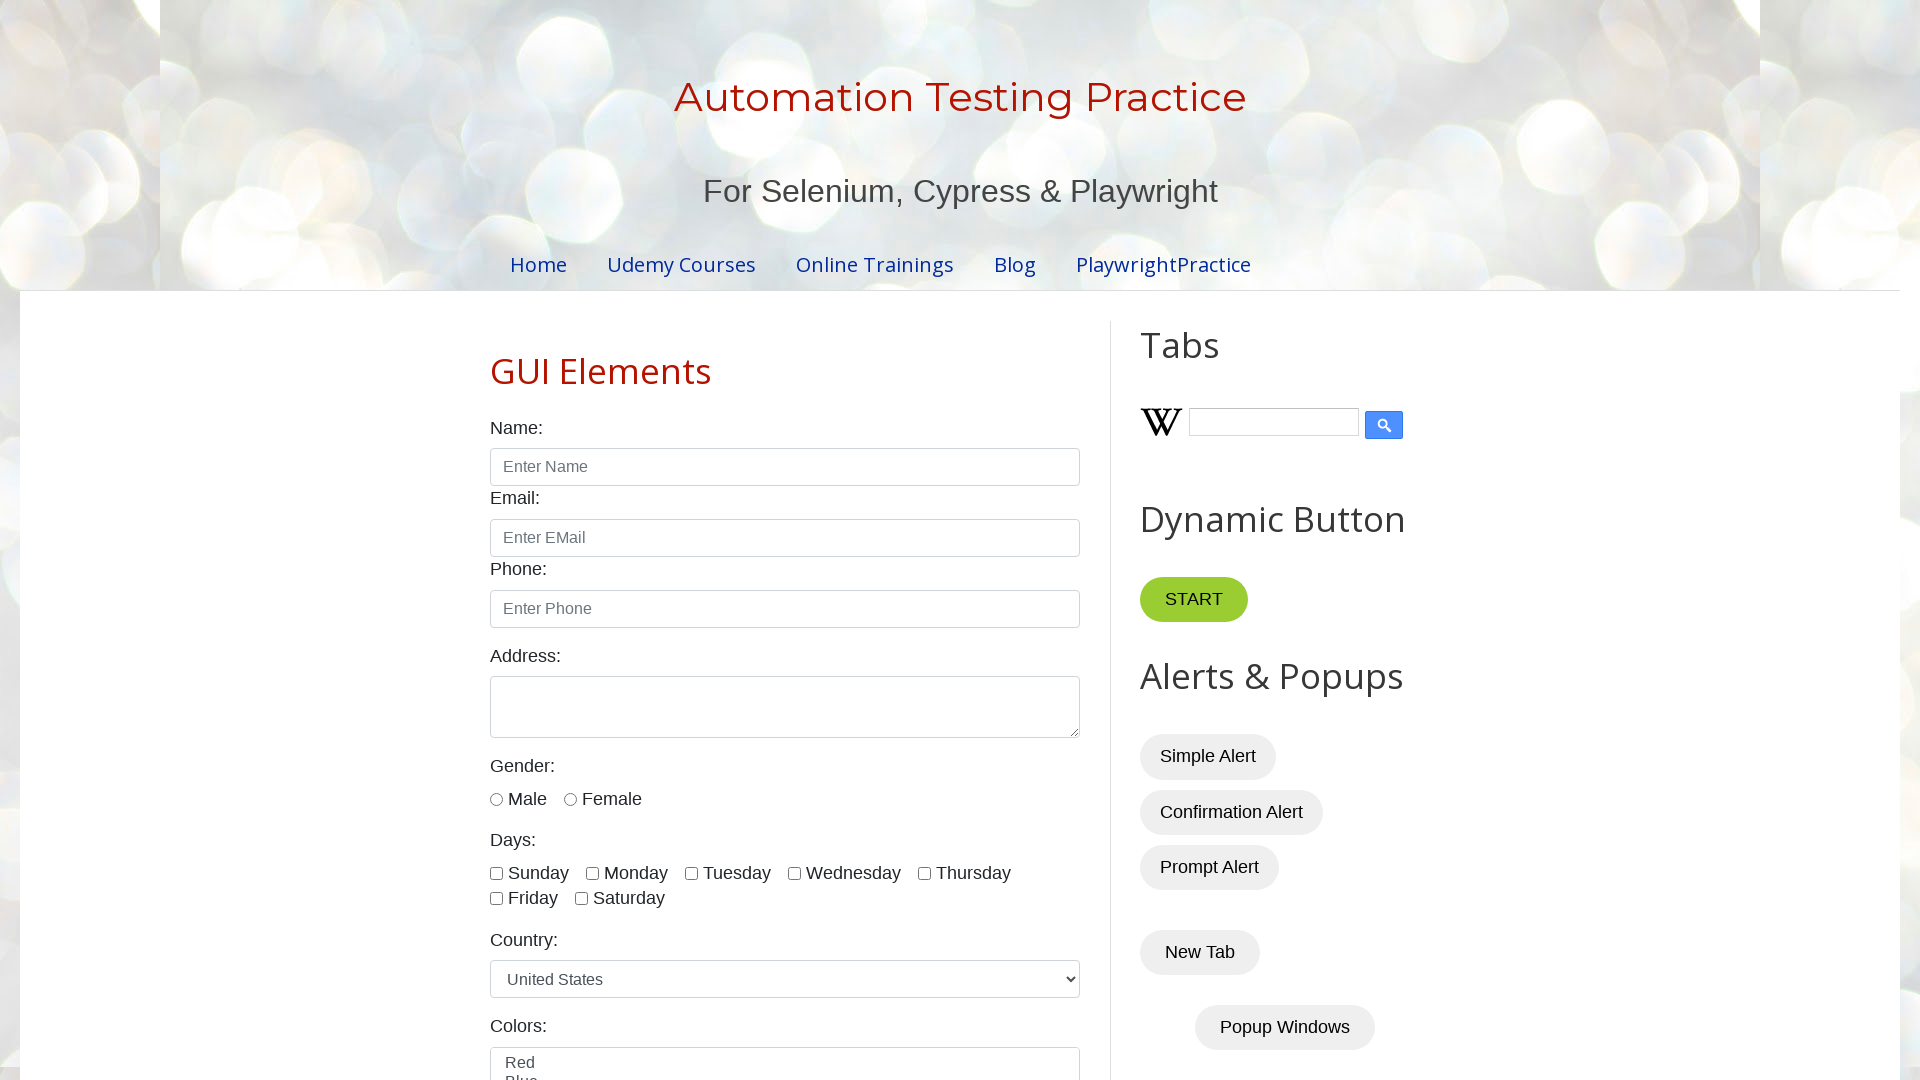

Scrolled down the page by 900 pixels
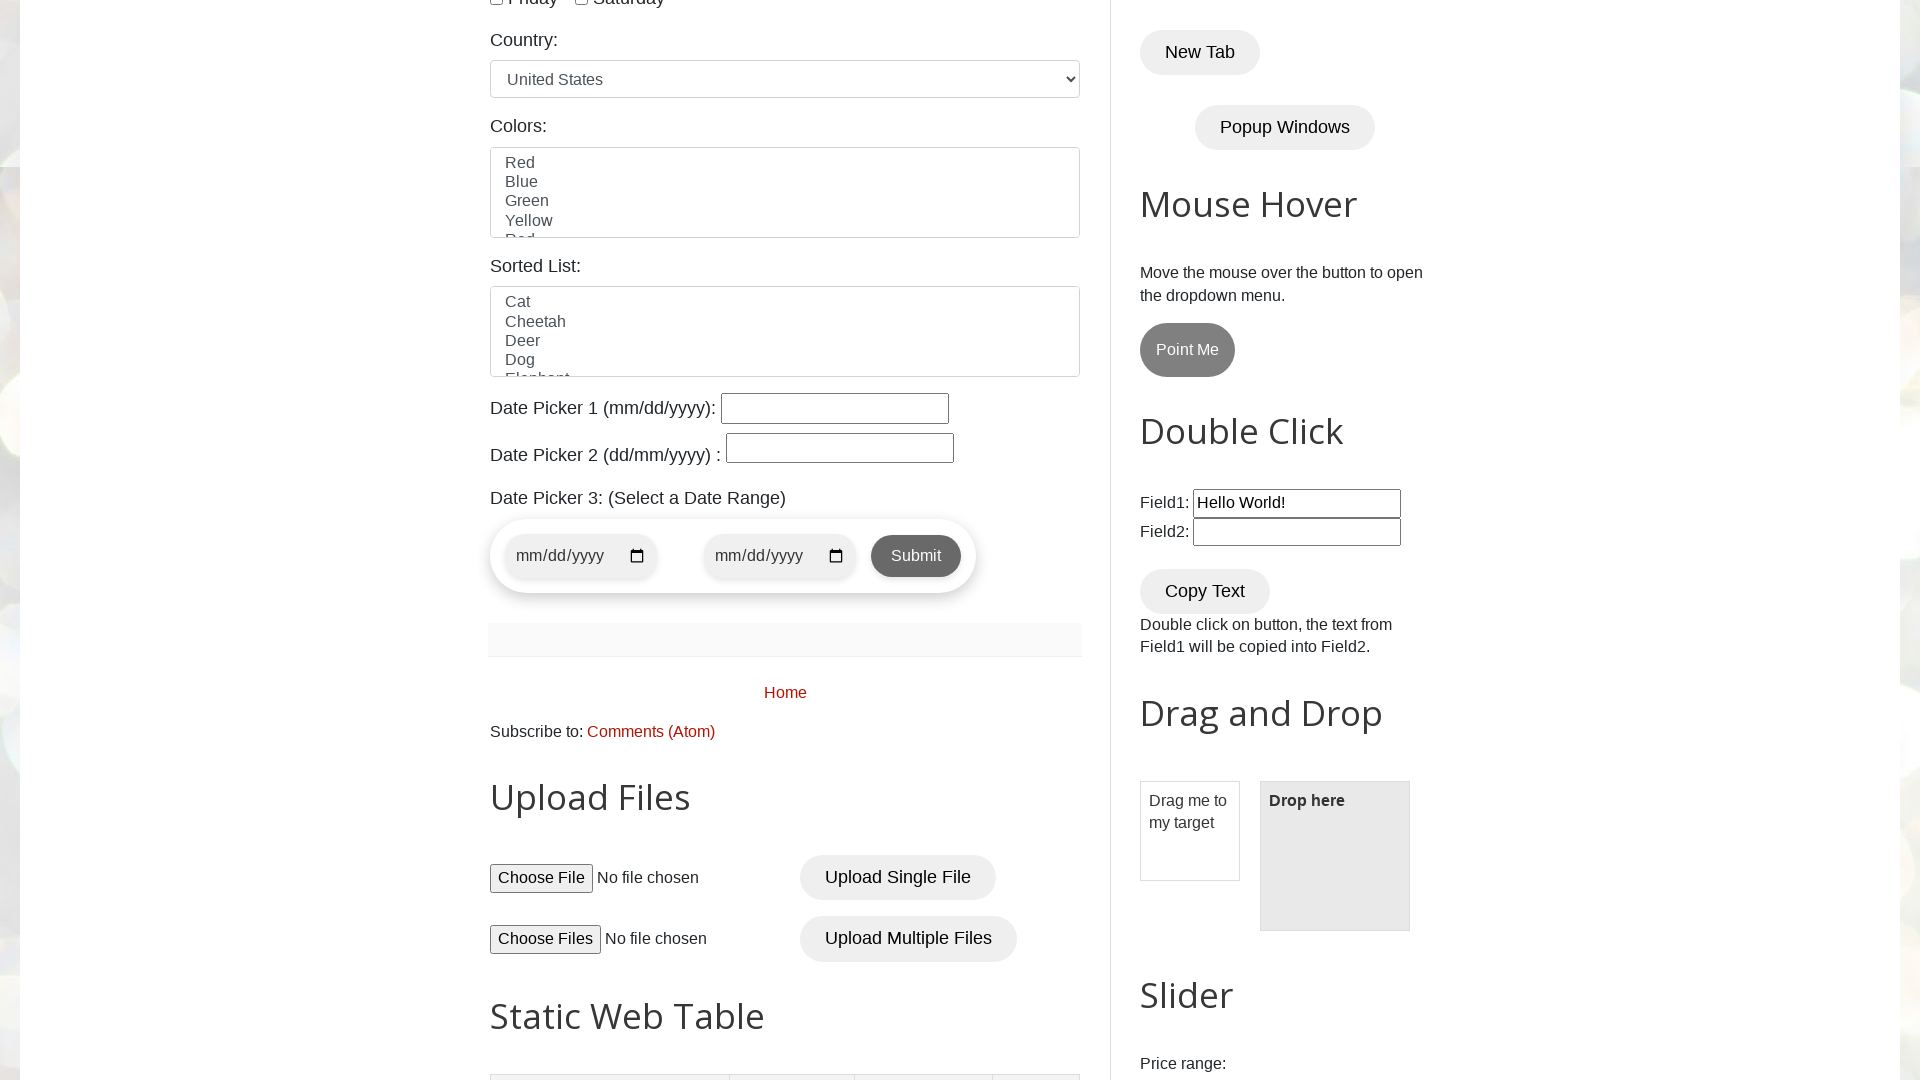

Book table loaded and became visible
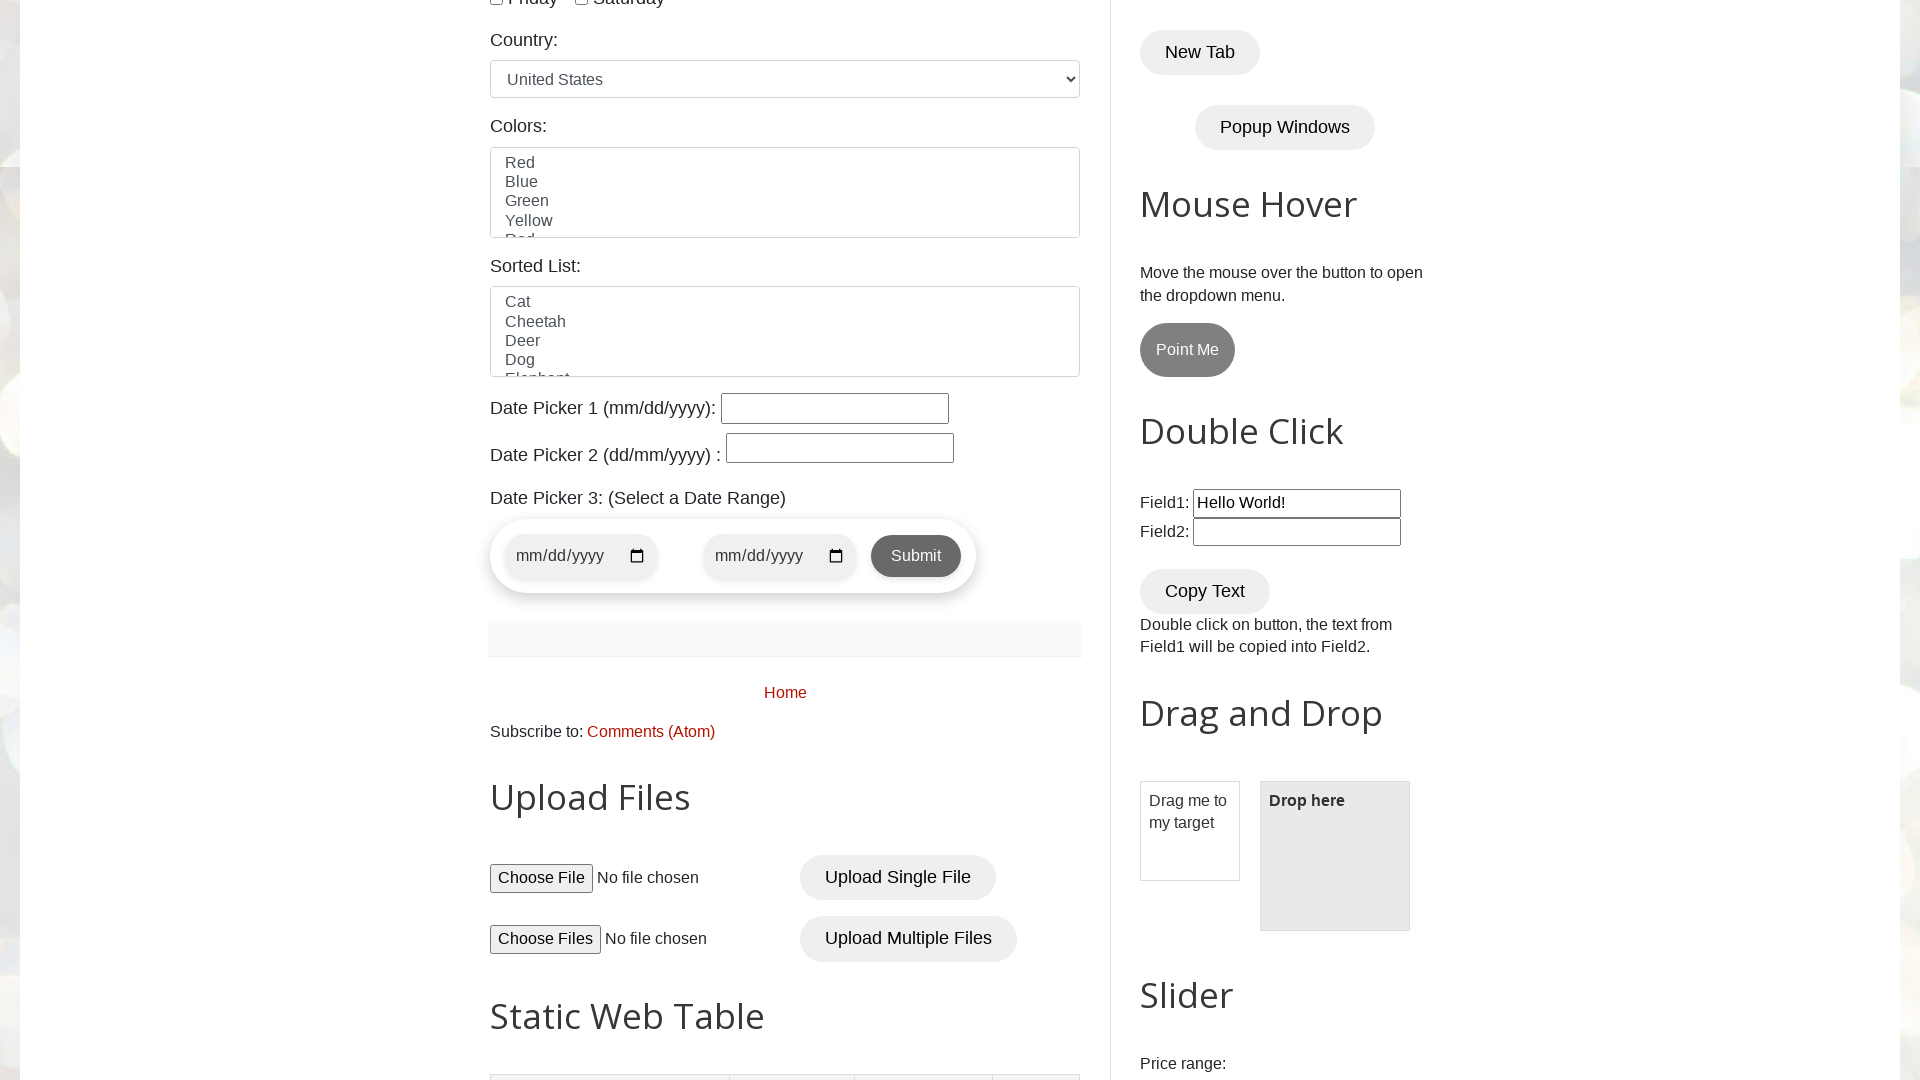

Verified price cells (4th column) are present in the book table
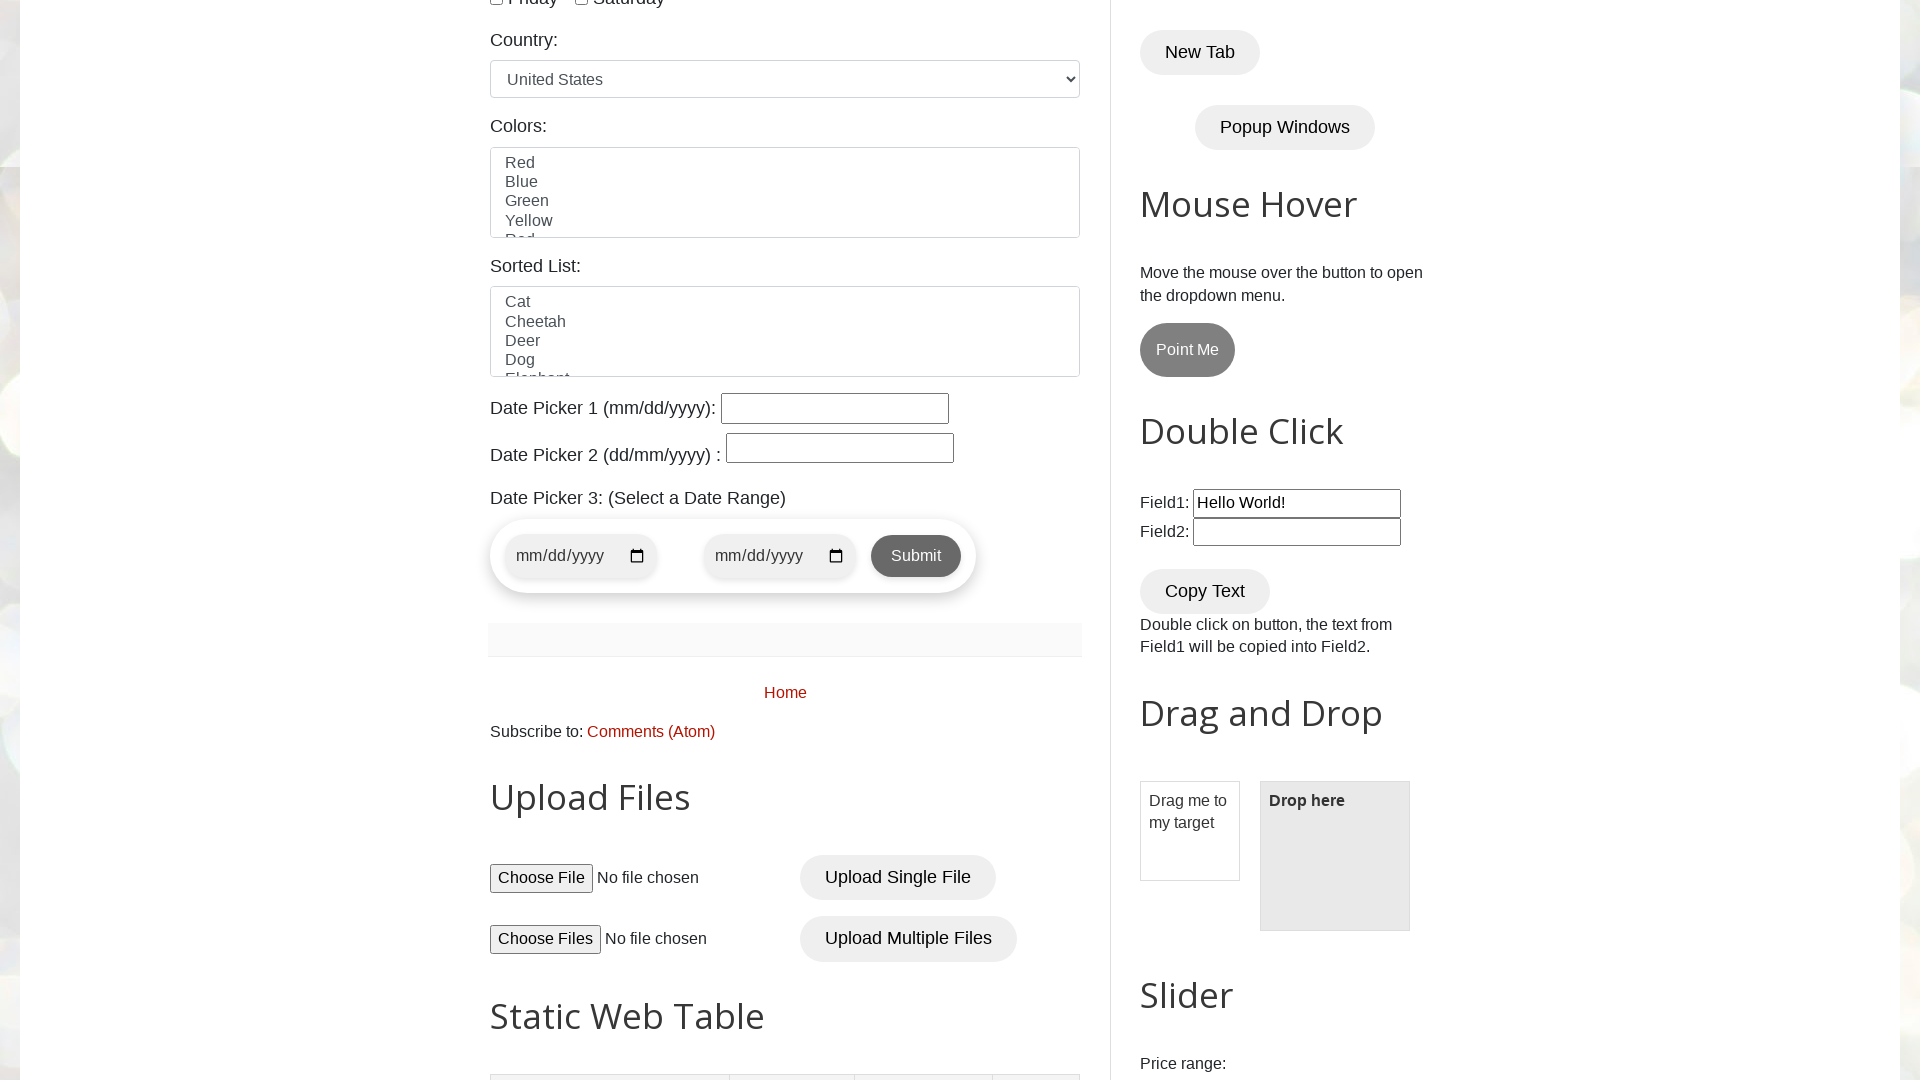

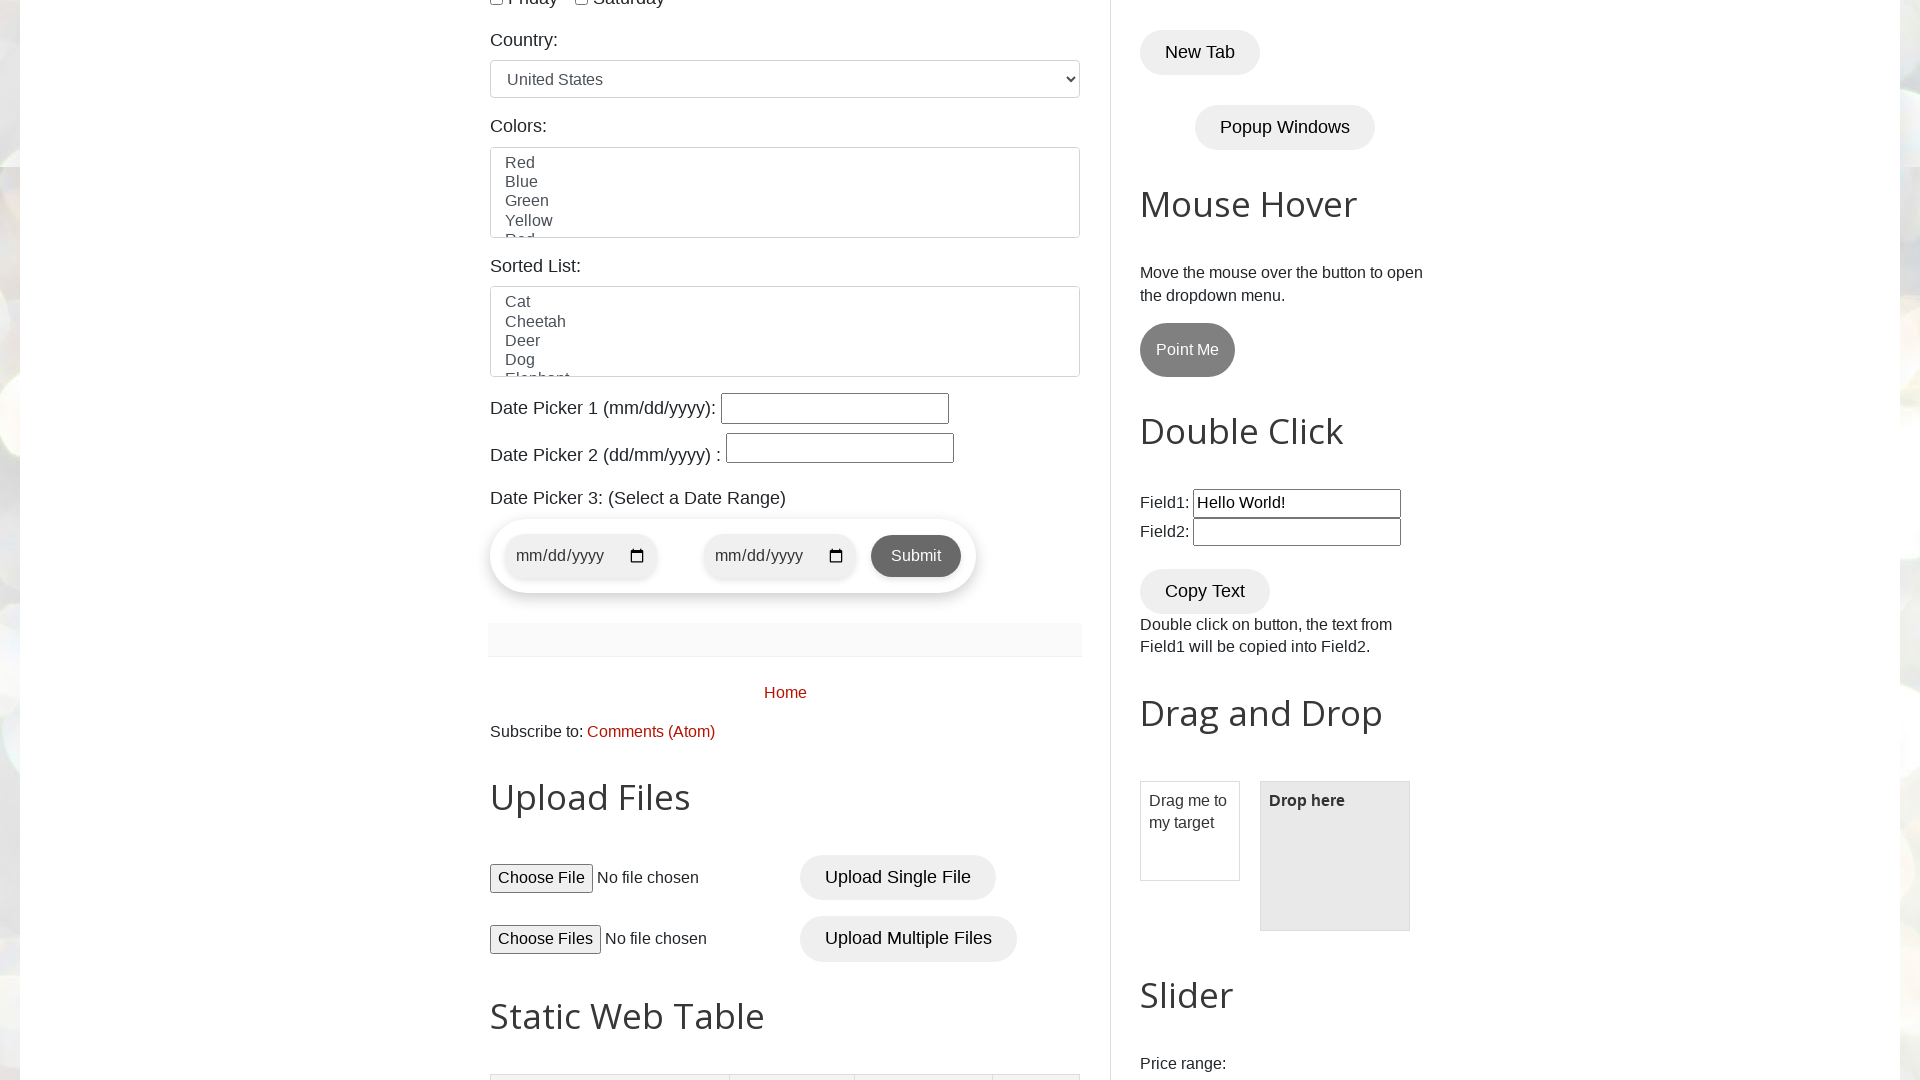